Searches for a product on the Products page by entering a search term and clicking the search button, then verifies search results are displayed

Starting URL: http://automationexercise.com

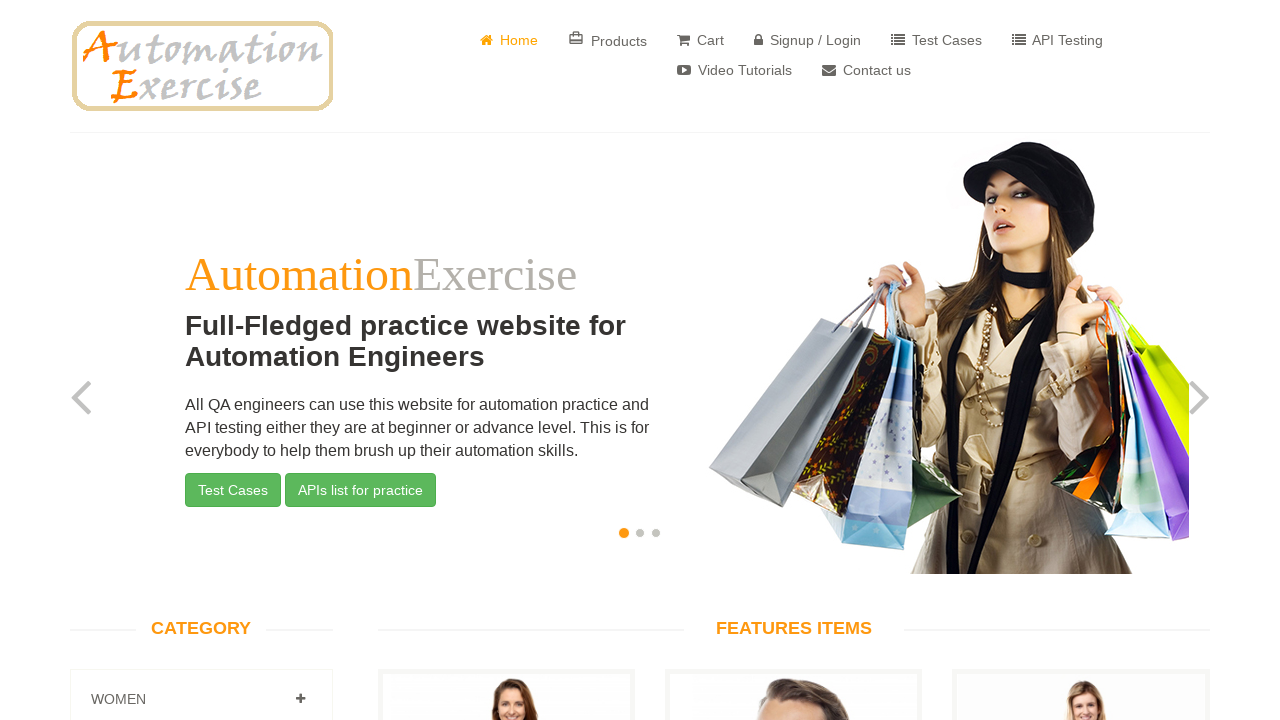

Home page loaded with slider carousel visible
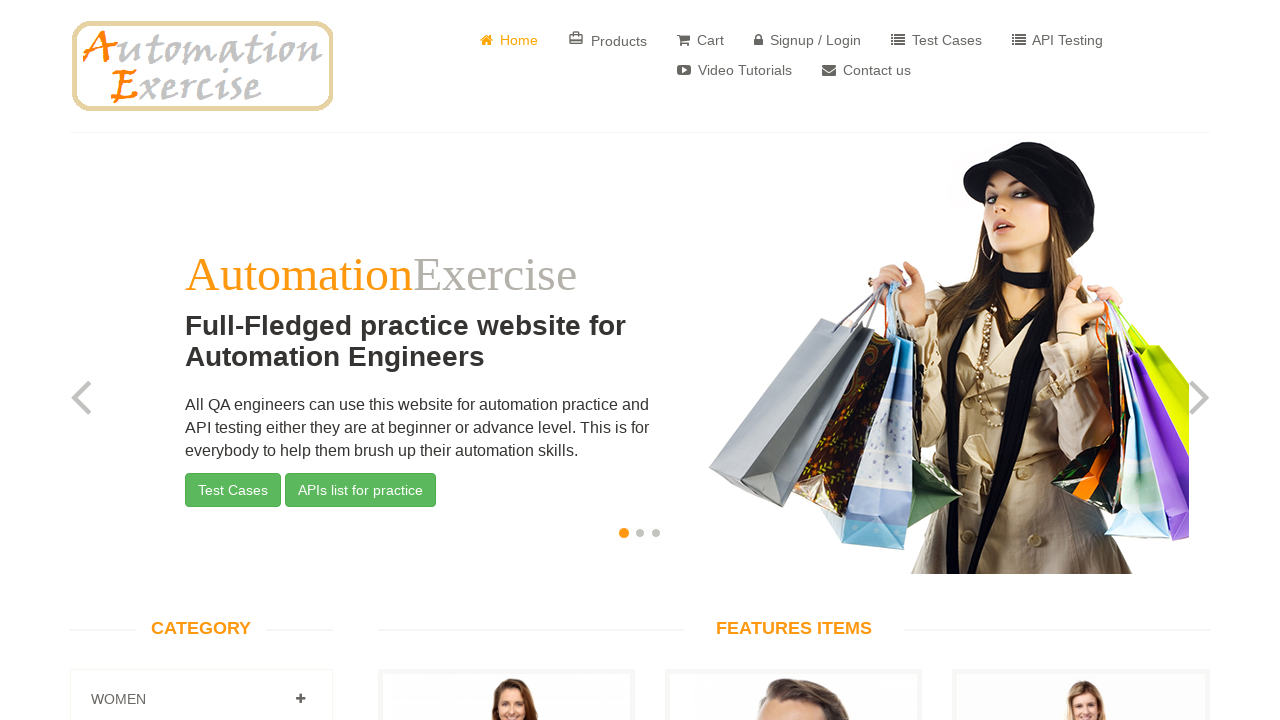

Clicked Products button in header at (608, 40) on xpath=//*[@id='header']/div/div/div/div[2]/div/ul/li[2]/a
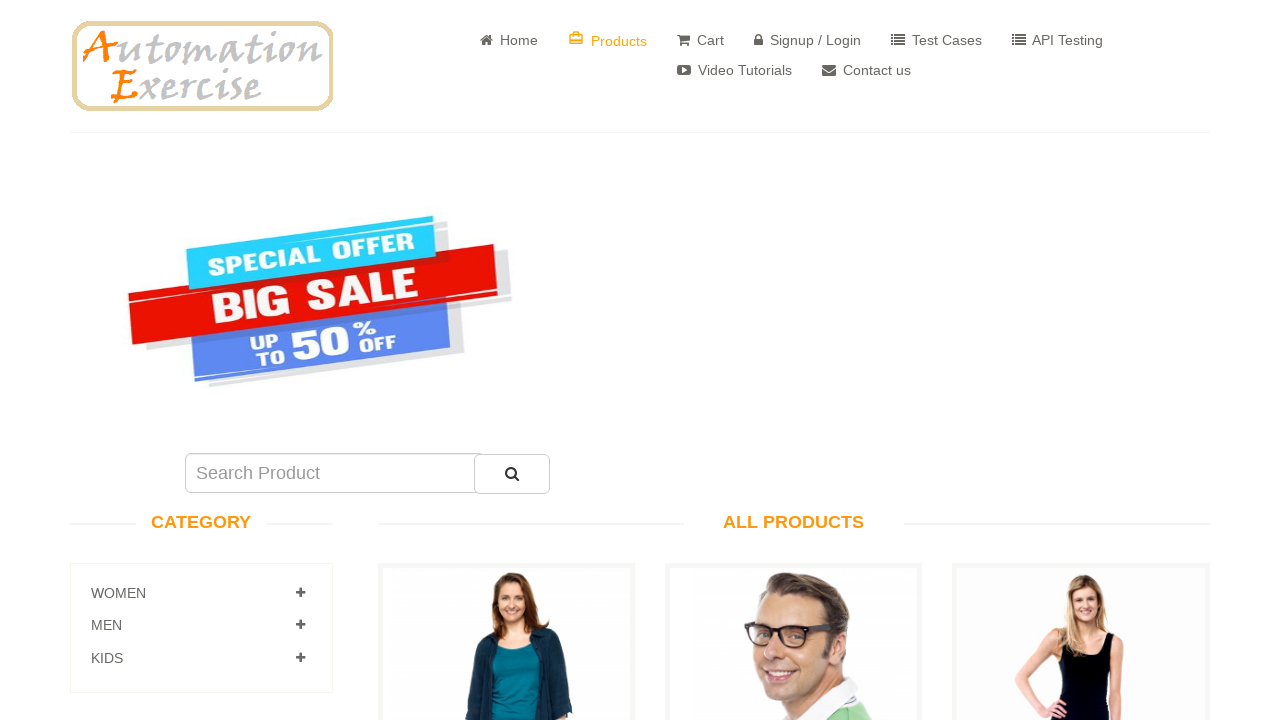

Products page loaded with sale image displayed
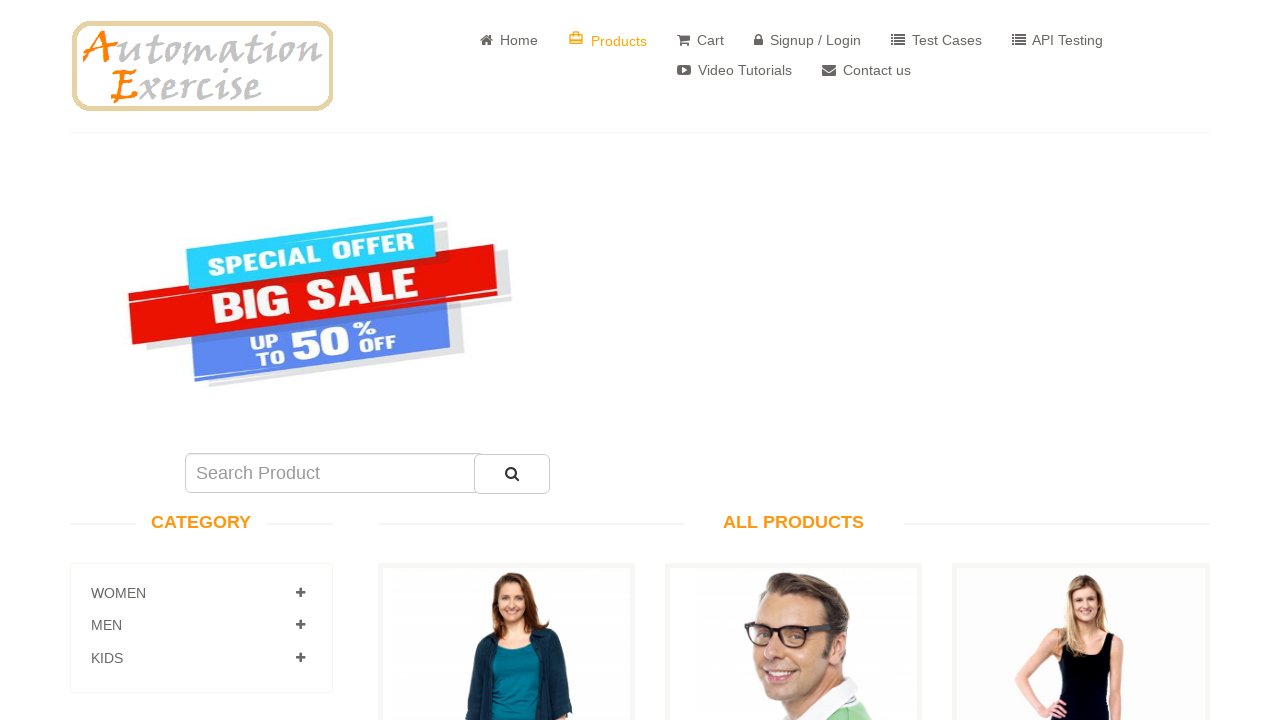

Entered search term 'Stylish Dress' in search field on #search_product
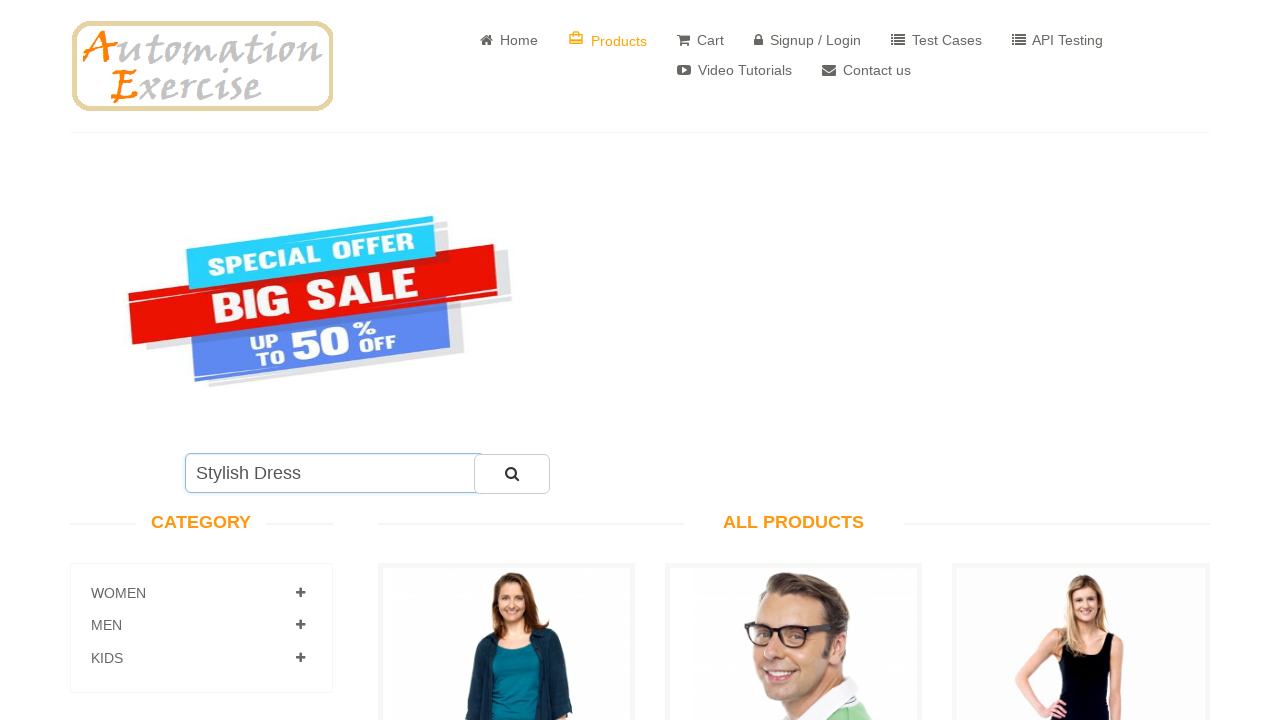

Clicked search button to search for products at (512, 474) on #submit_search
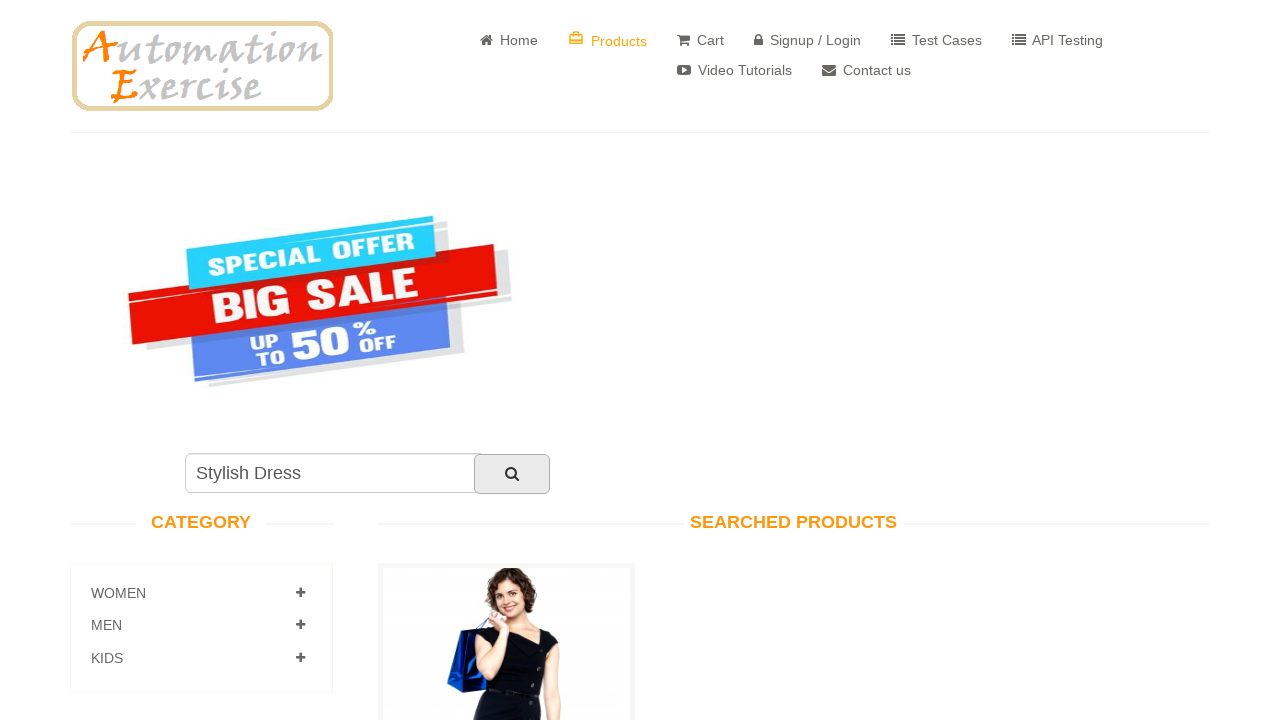

Search results heading displayed confirming search was executed
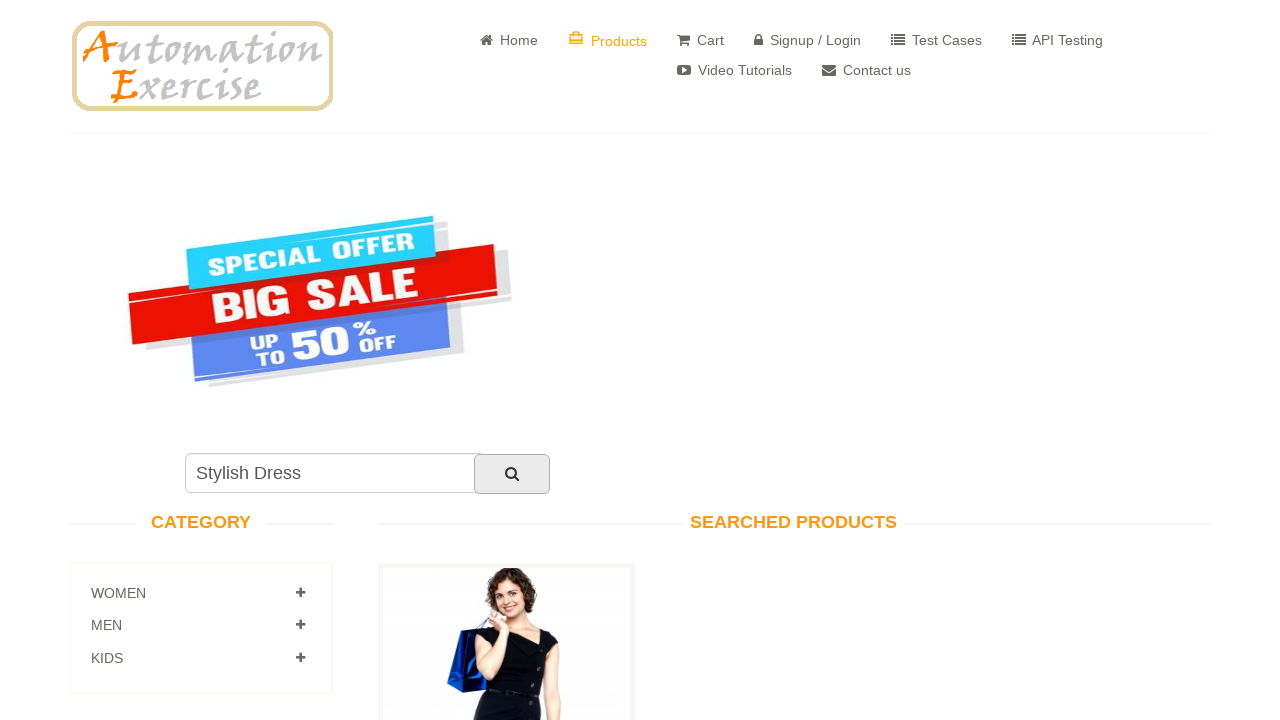

Search results products displayed for 'Stylish Dress'
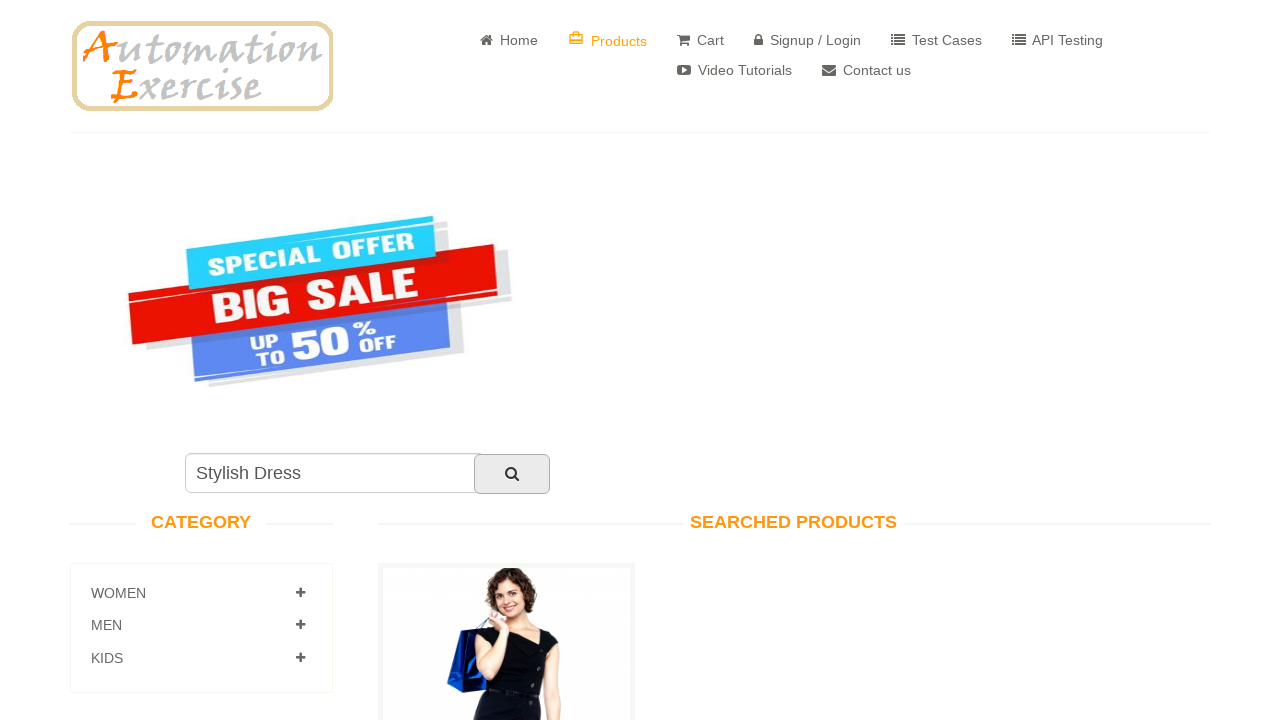

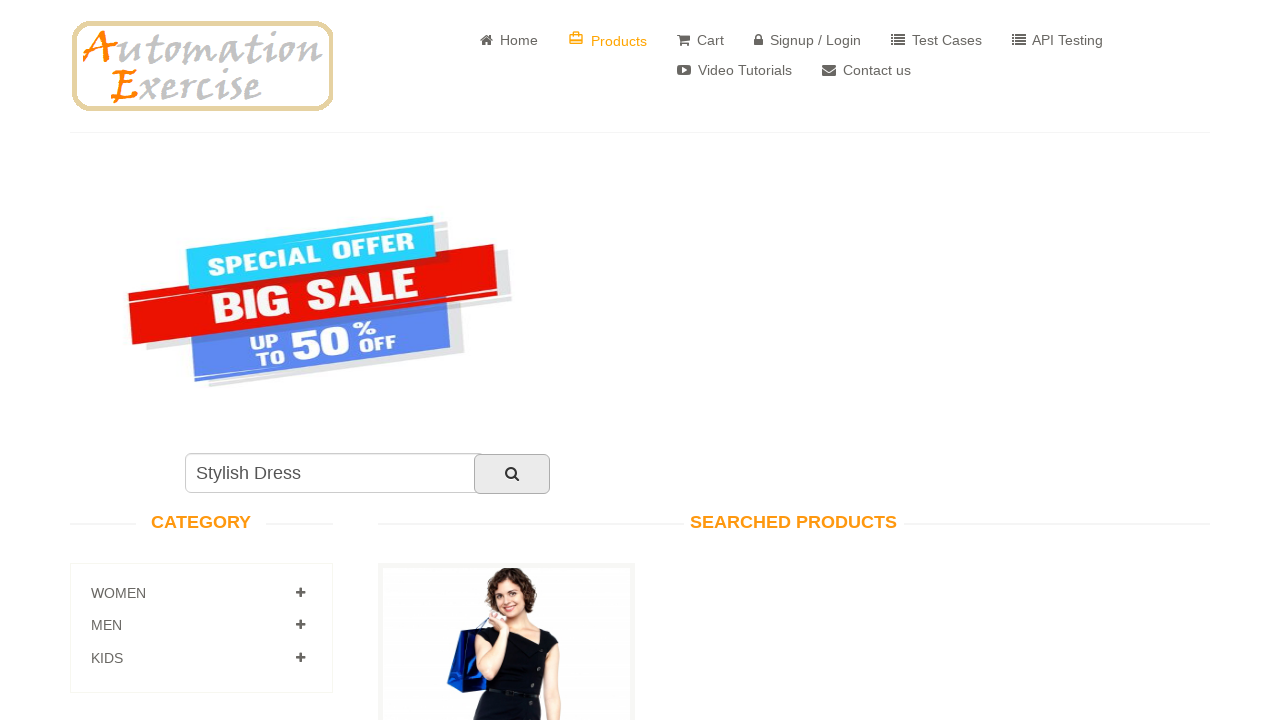